Tests drag and drop functionality by dragging an element from one location and dropping it to another location within an iframe

Starting URL: https://jqueryui.com/droppable/

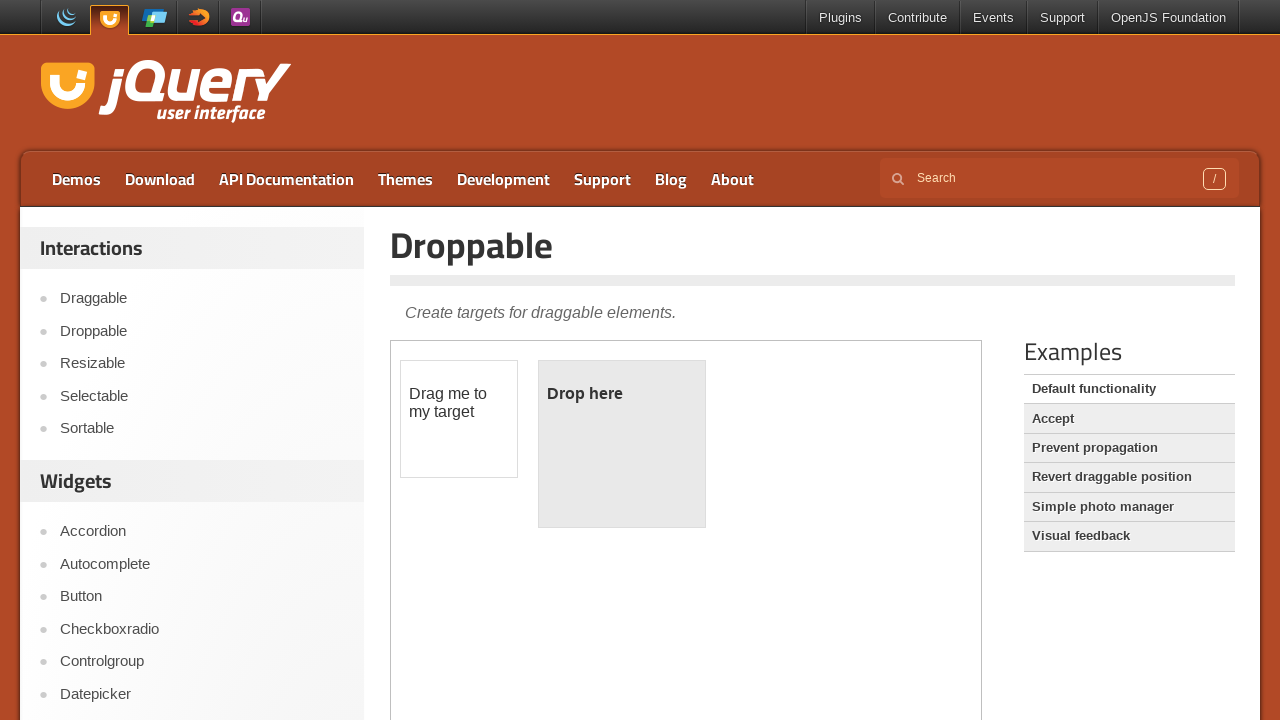

Located the first iframe containing drag and drop elements
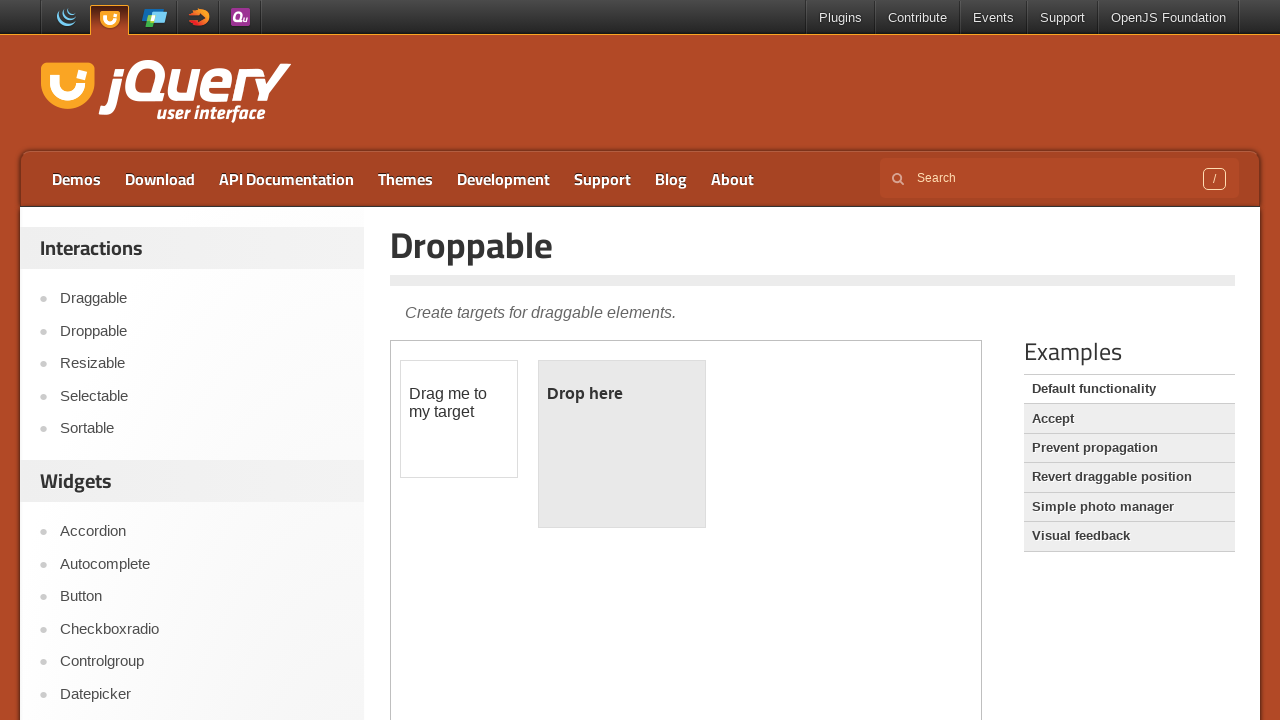

Located the draggable element with id 'draggable'
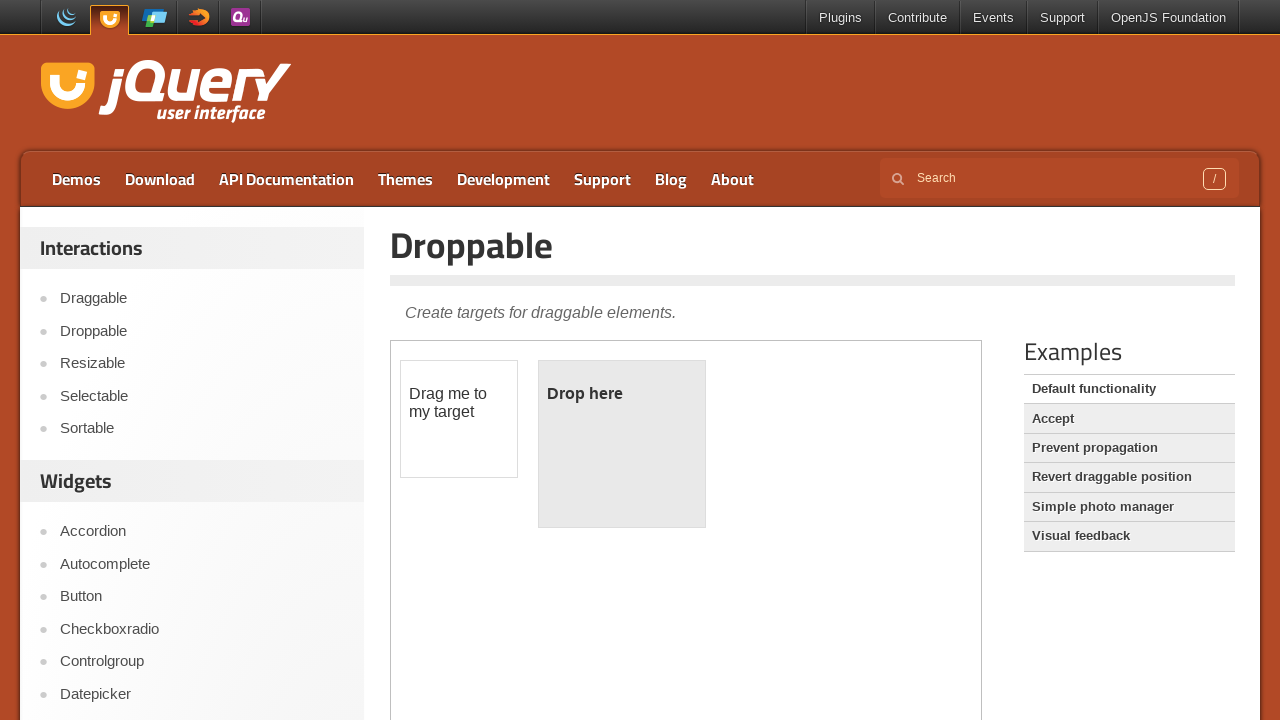

Located the droppable element with id 'droppable'
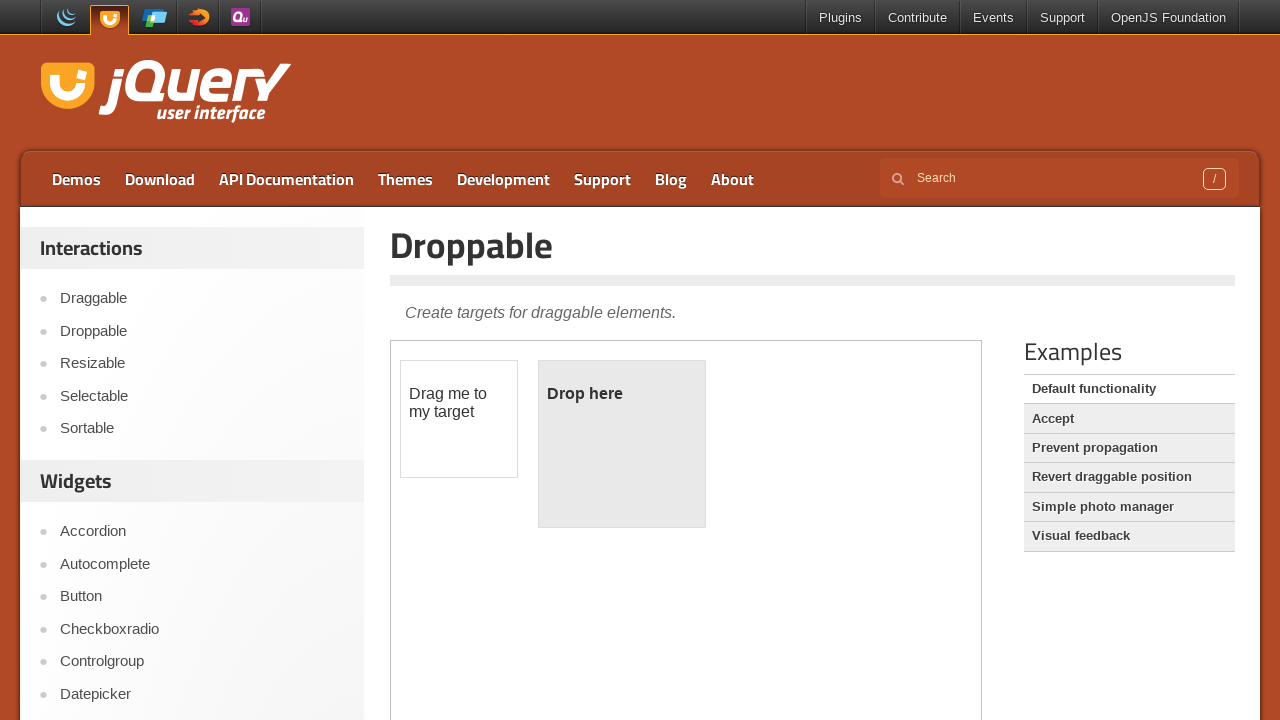

Dragged the draggable element to the droppable element at (622, 444)
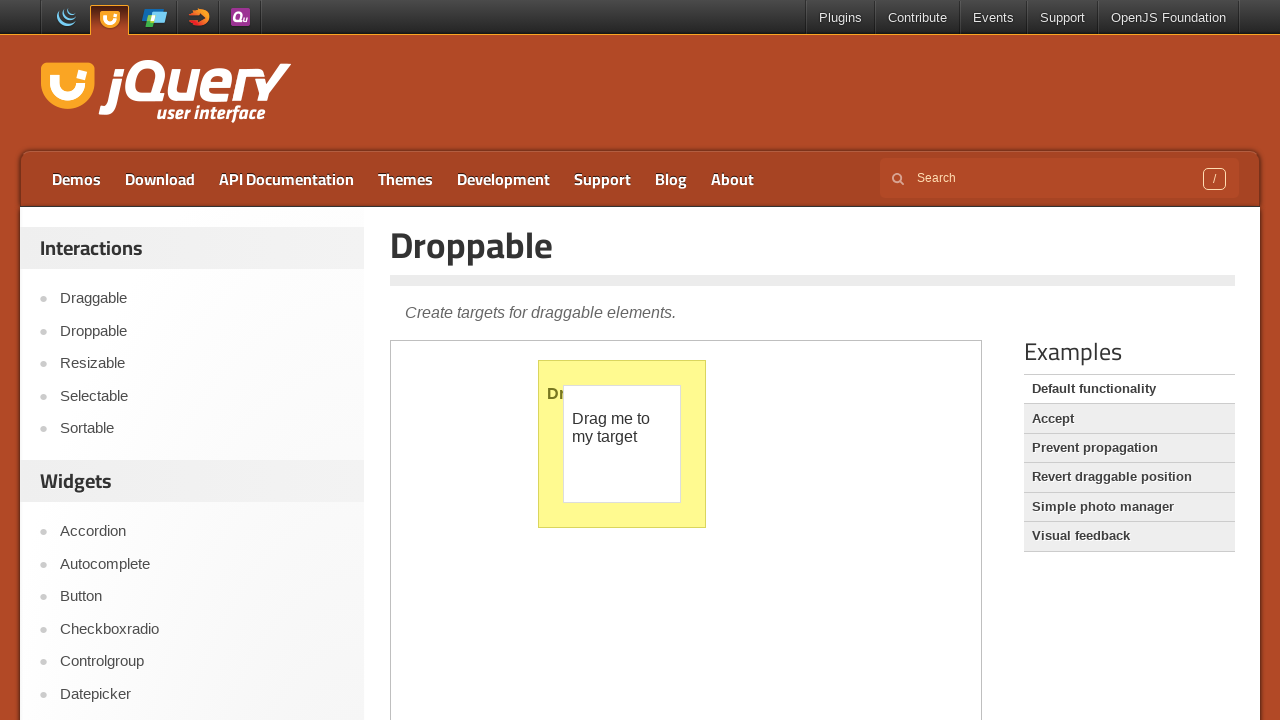

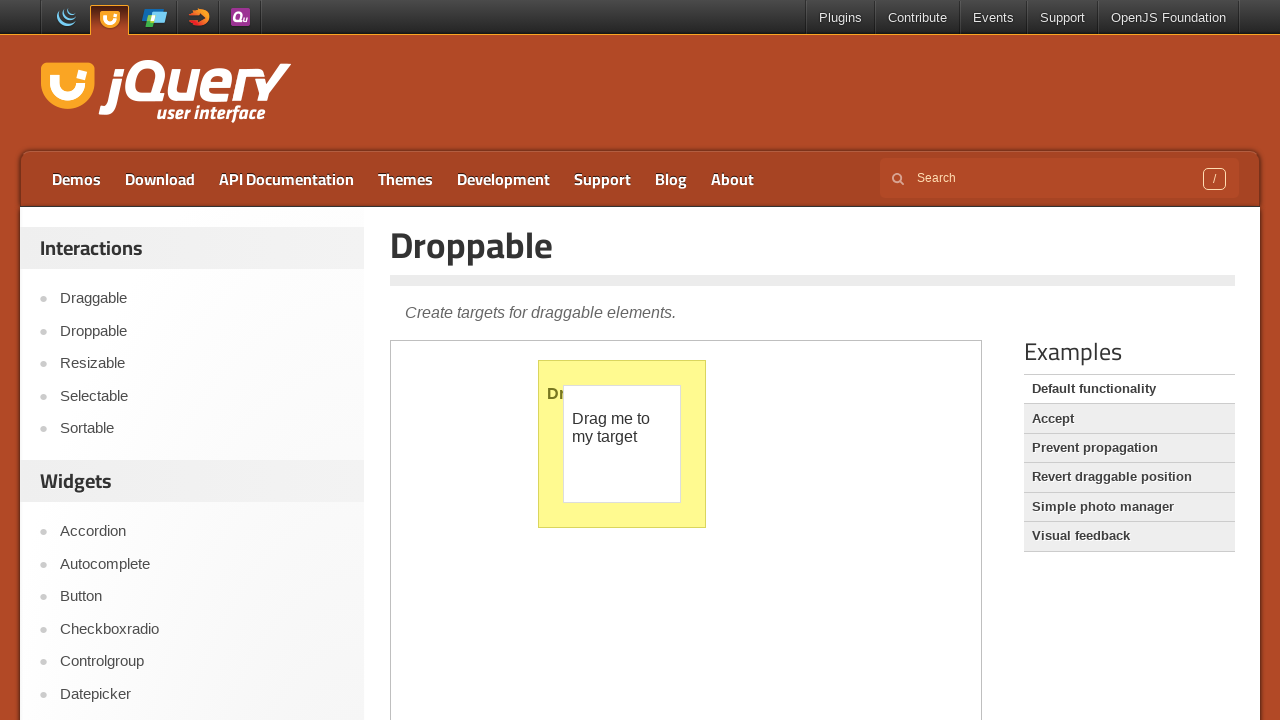